Tests a practice form by reading a hidden attribute value, calculating a mathematical result using logarithm and sine functions, filling the answer into an input field, checking a checkbox, selecting a radio button, and submitting the form.

Starting URL: http://suninjuly.github.io/get_attribute.html

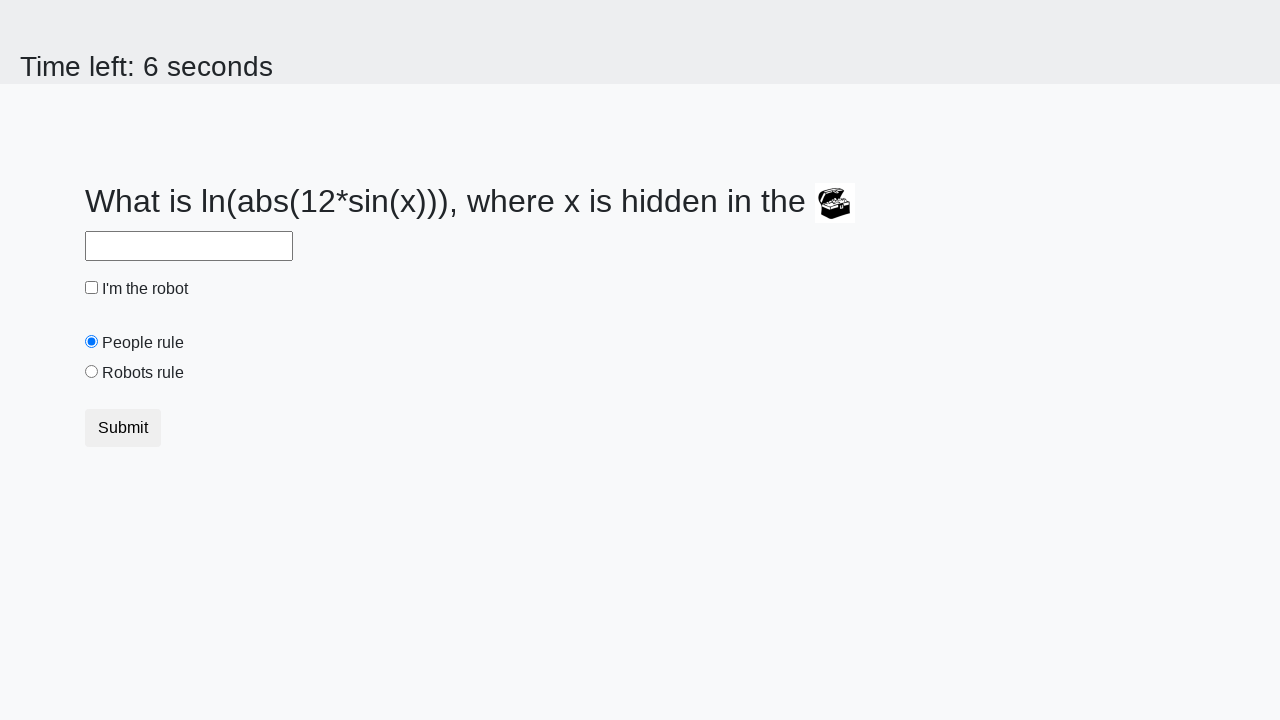

Retrieved hidden 'valuex' attribute from treasure element
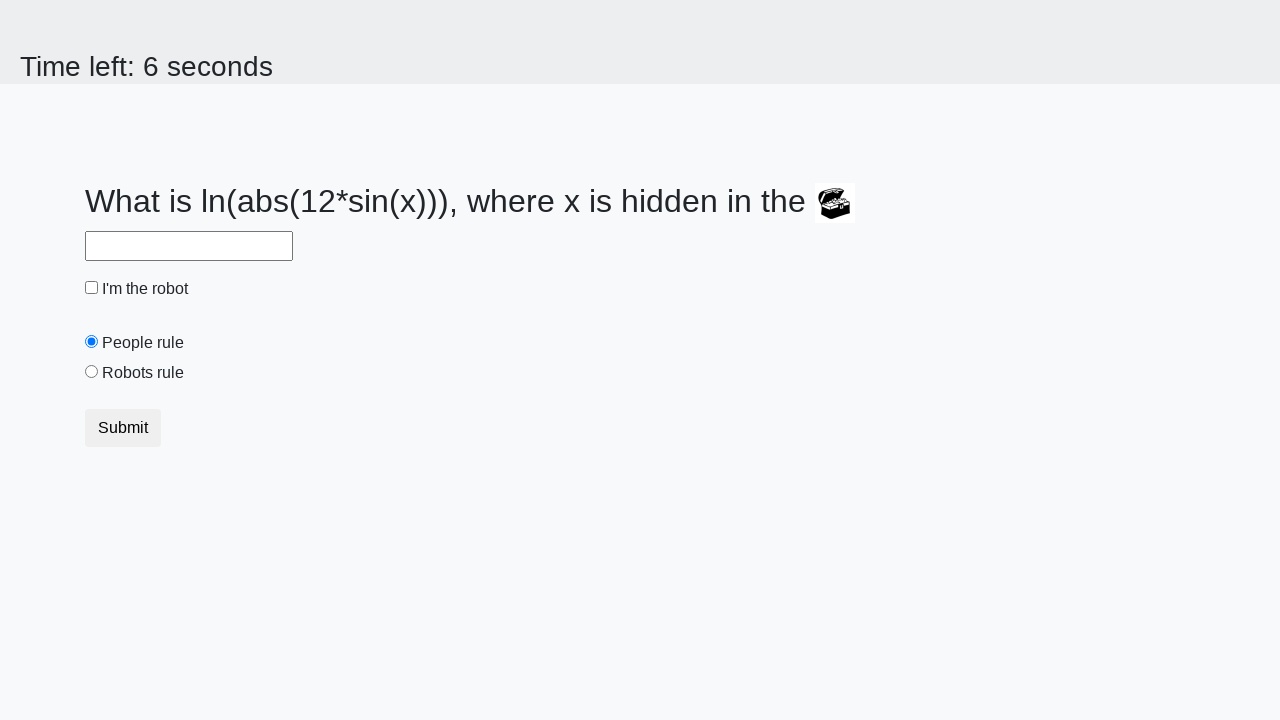

Calculated answer using logarithm and sine functions: 1.40135082248742
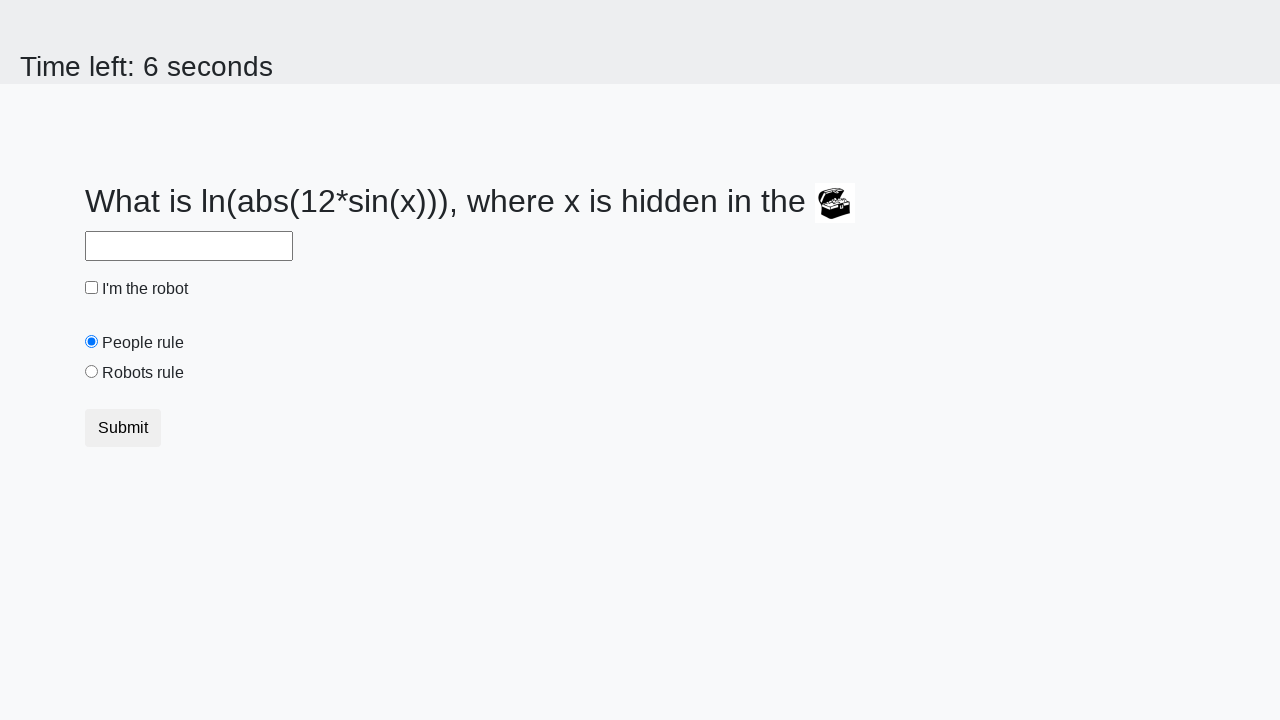

Filled answer field with calculated value on #answer
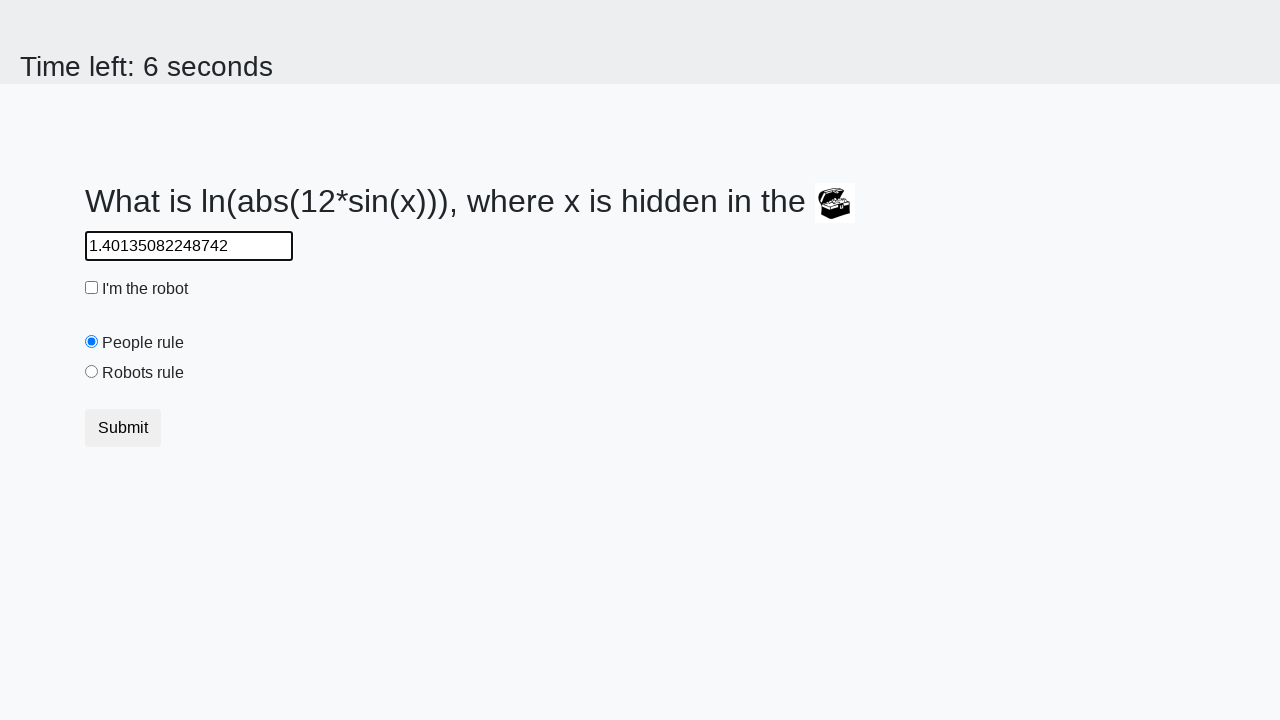

Checked the robot checkbox at (92, 288) on #robotCheckbox
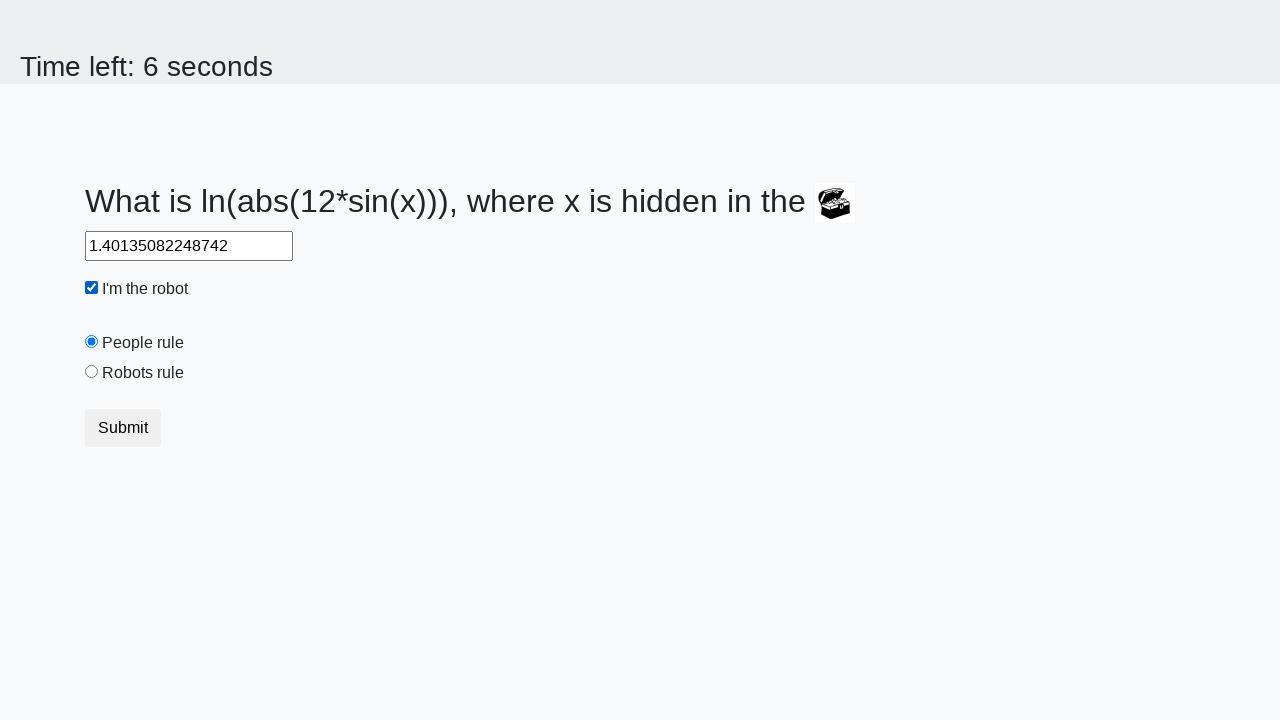

Selected the 'robots rule' radio button at (92, 372) on #robotsRule
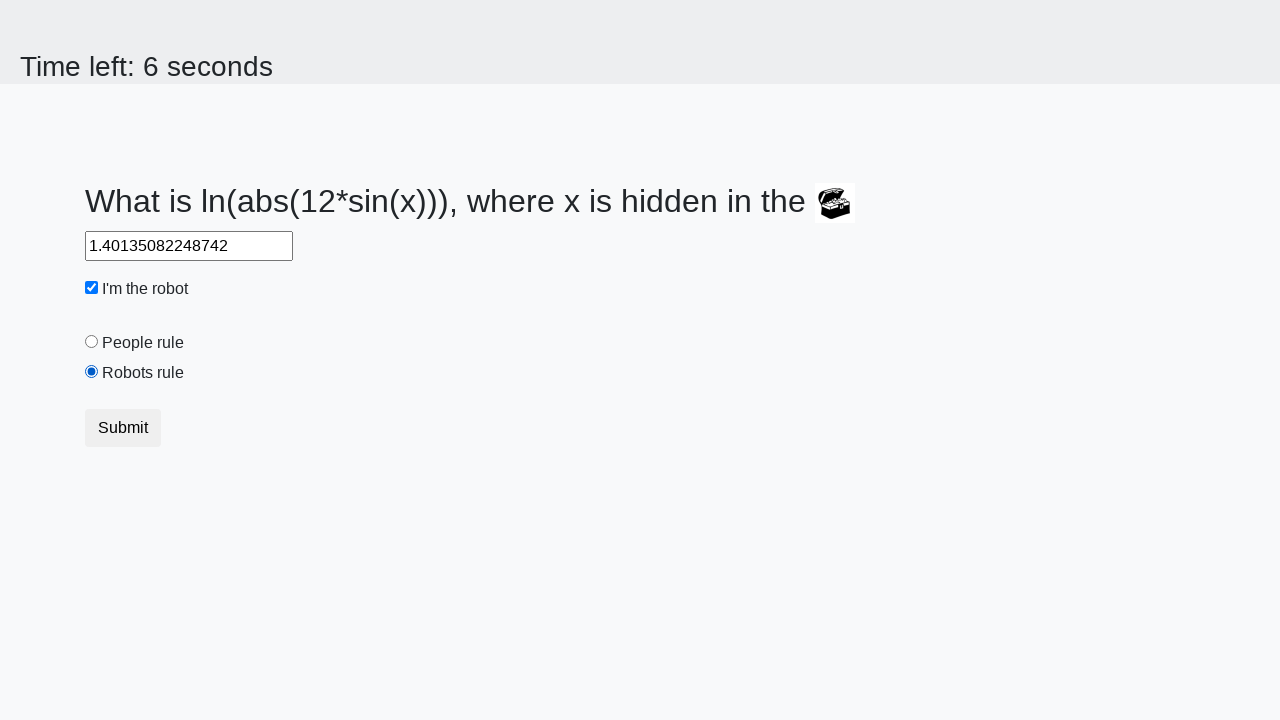

Submitted the form at (123, 428) on button[type='submit']
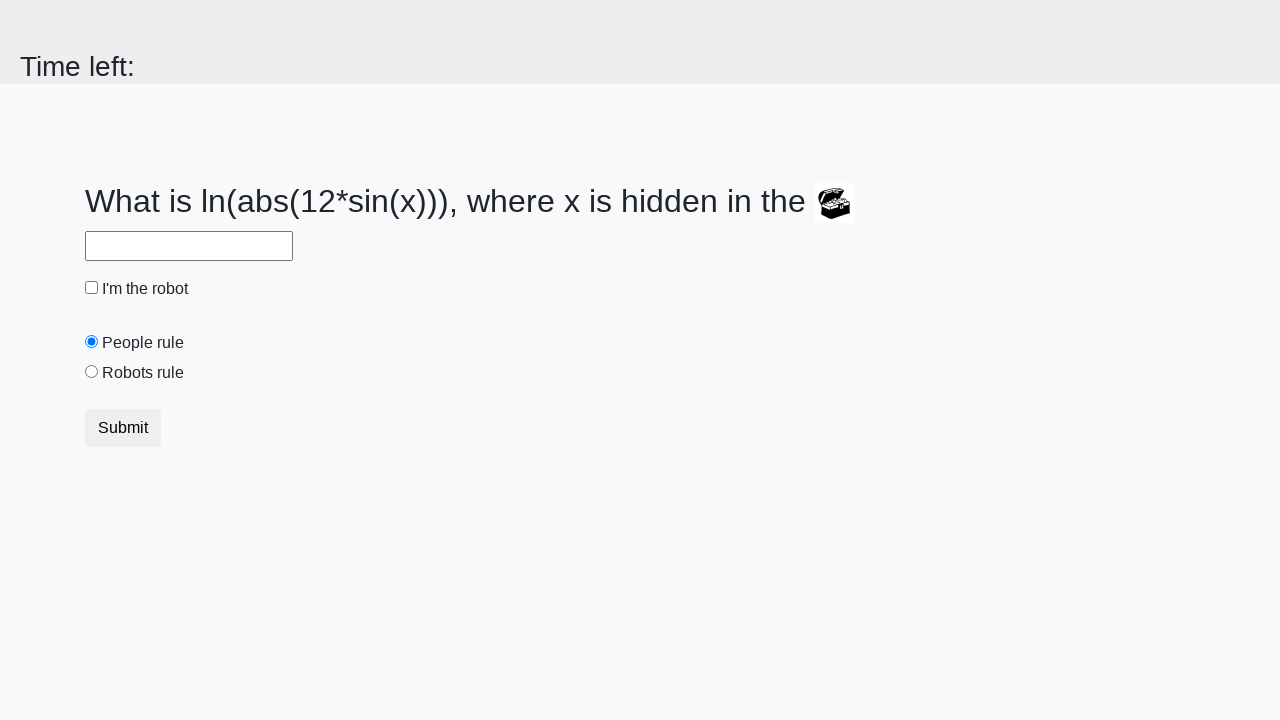

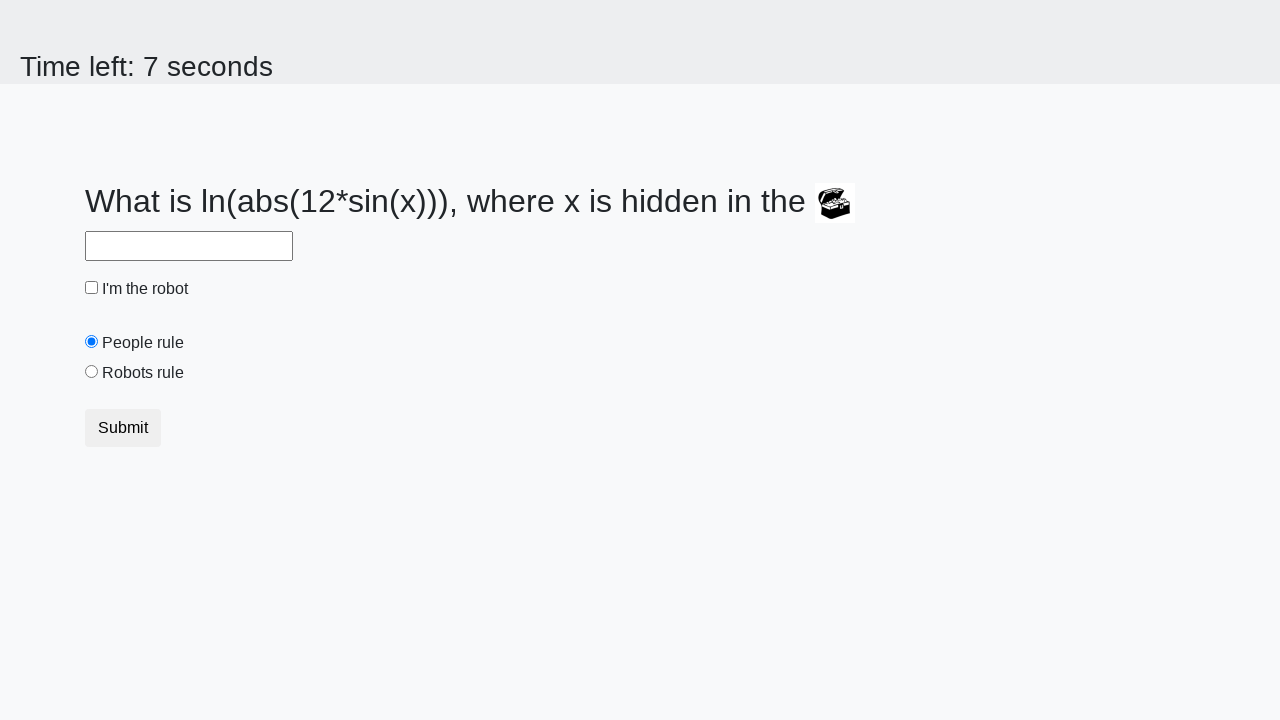